Tests auto-suggest dropdown functionality by typing a partial query "ind" into an autocomplete field and selecting "India" from the suggestion list.

Starting URL: https://rahulshettyacademy.com/dropdownsPractise/

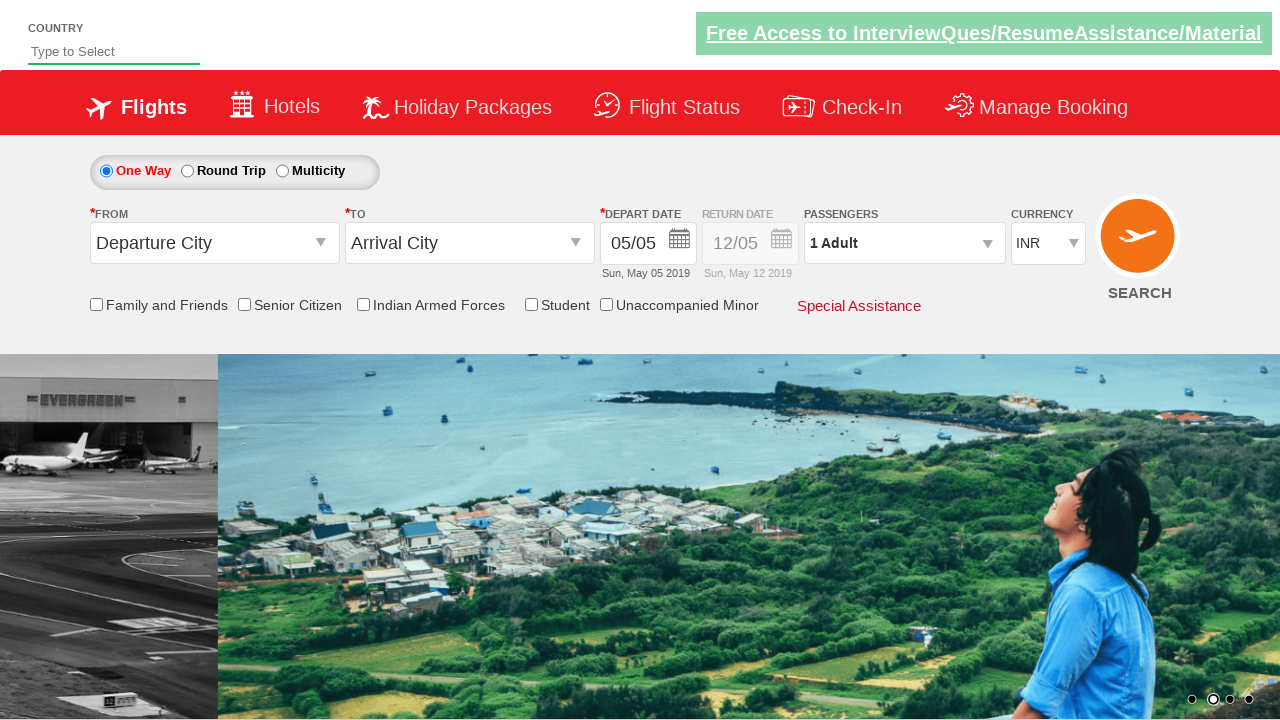

Filled autocomplete field with partial query 'ind' on #autosuggest
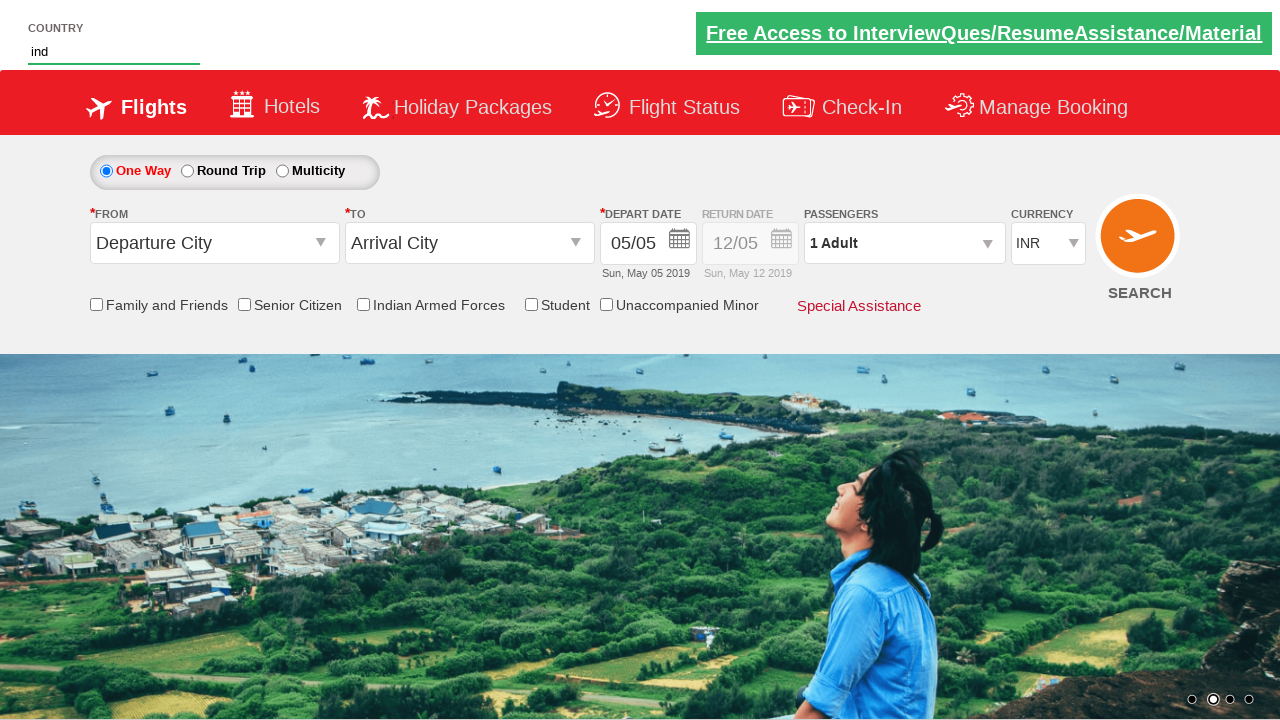

Auto-suggest dropdown appeared with suggestions
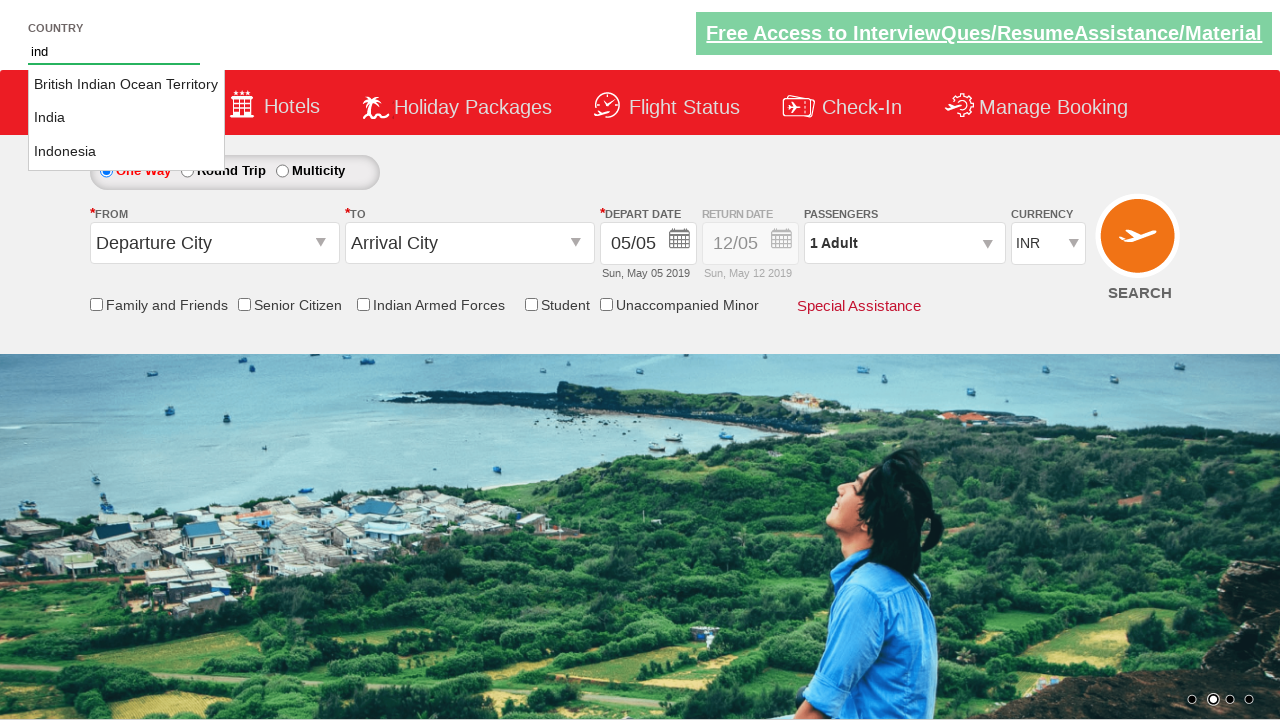

Retrieved all suggestion options from dropdown
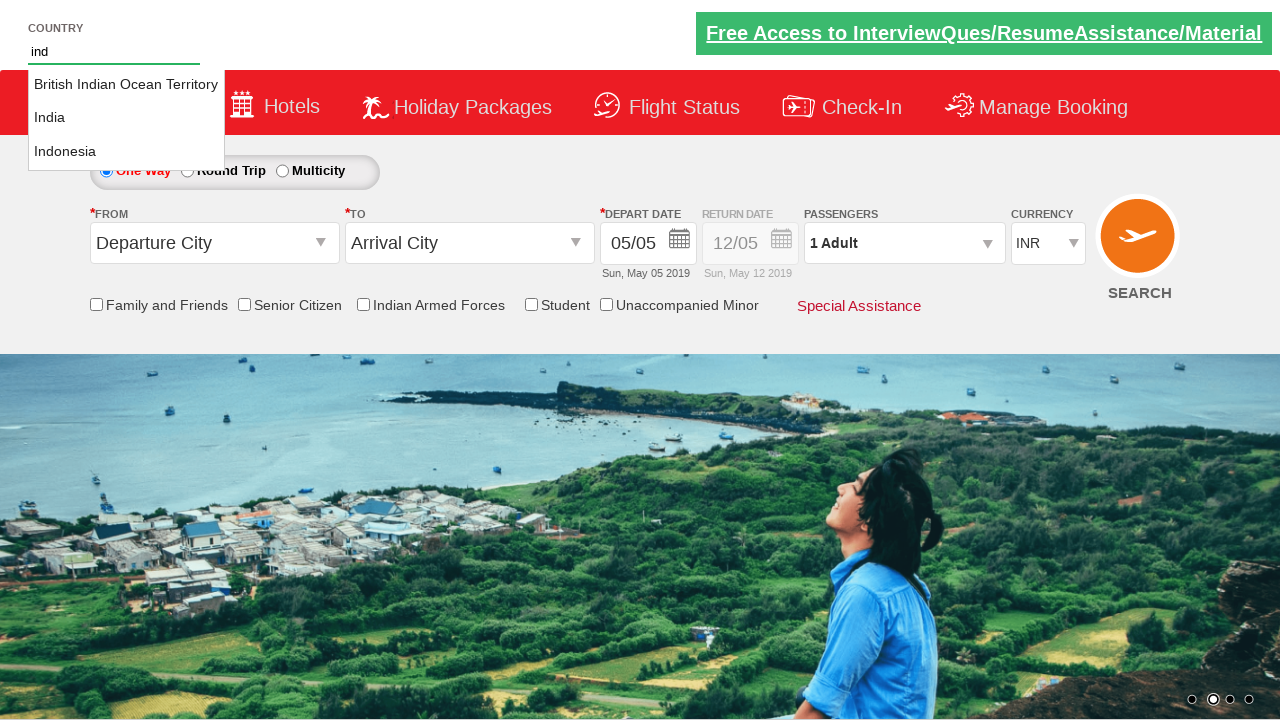

Selected 'India' from auto-suggest dropdown at (126, 118) on li.ui-menu-item a >> nth=1
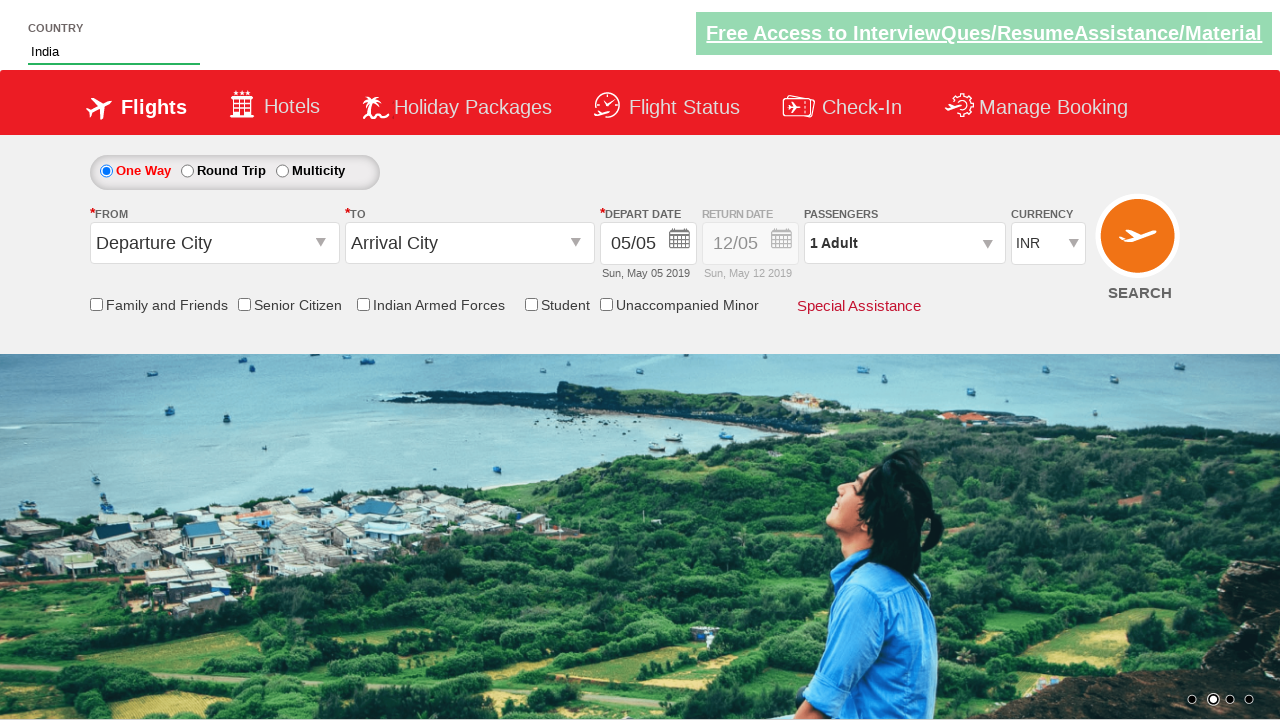

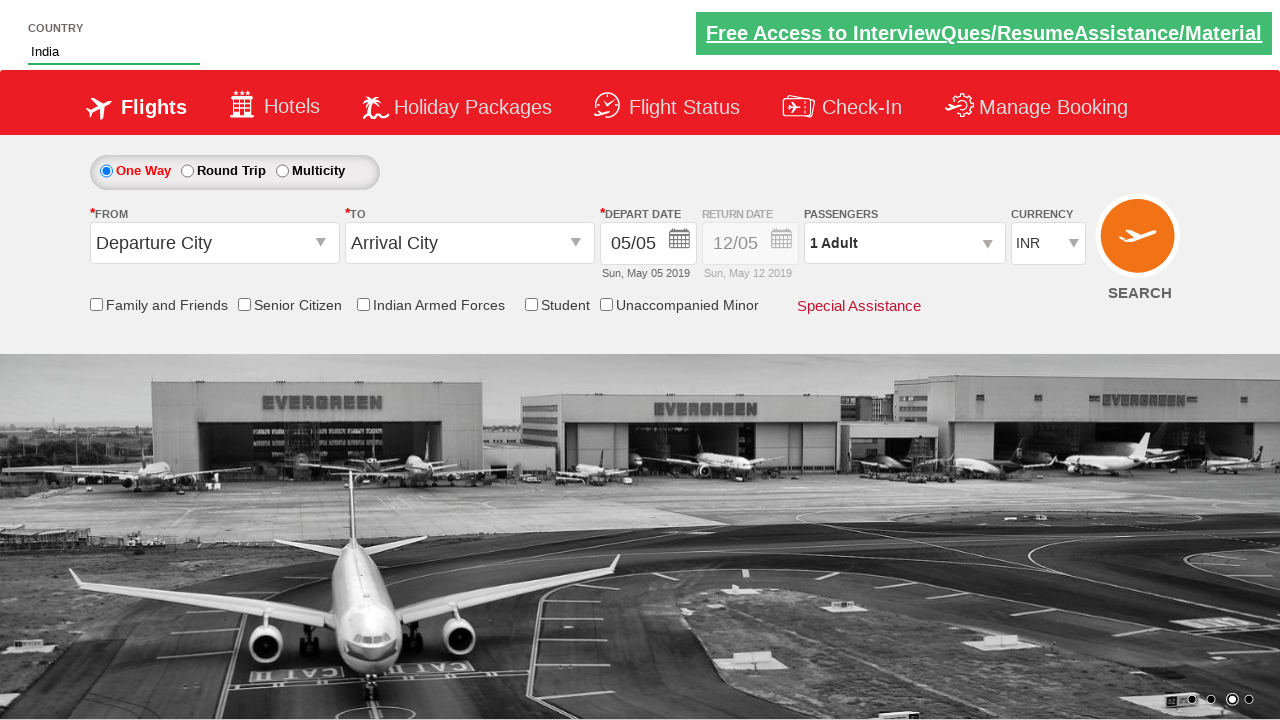